Tests that the specialist card image in the swiper carousel is displayed

Starting URL: https://famcare.app/

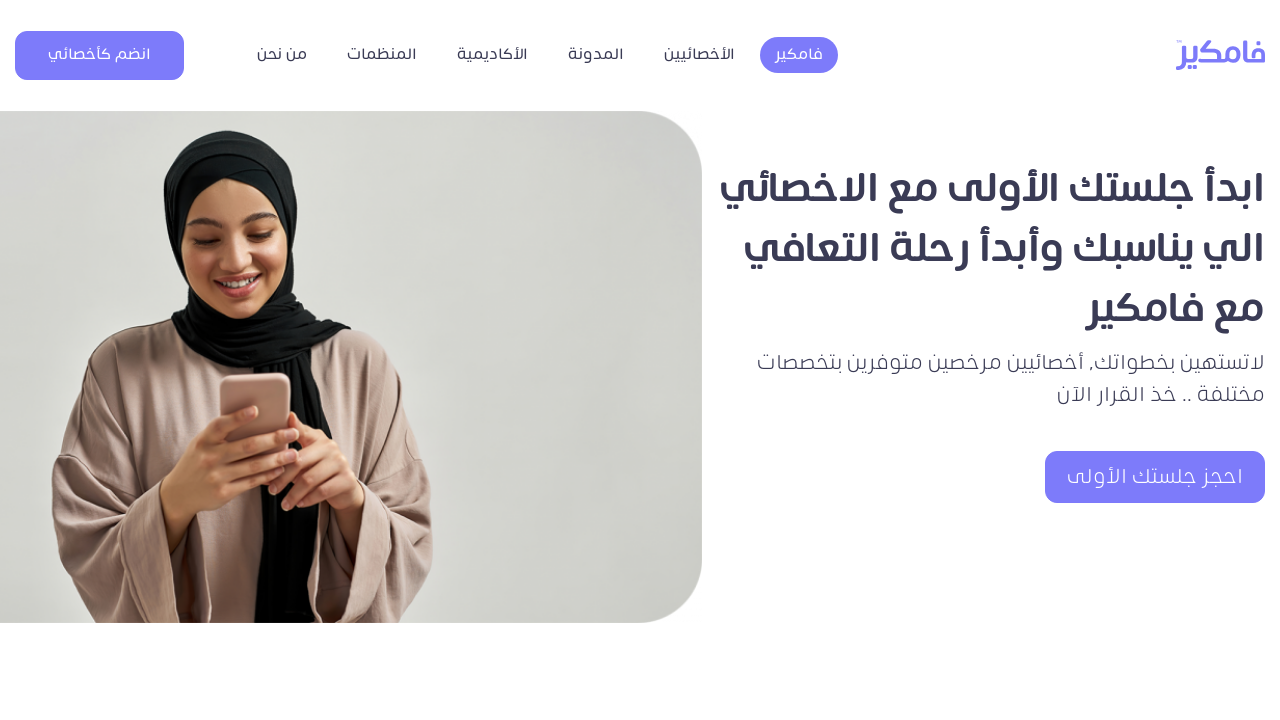

Scrolled down 1100px to reach specialists section
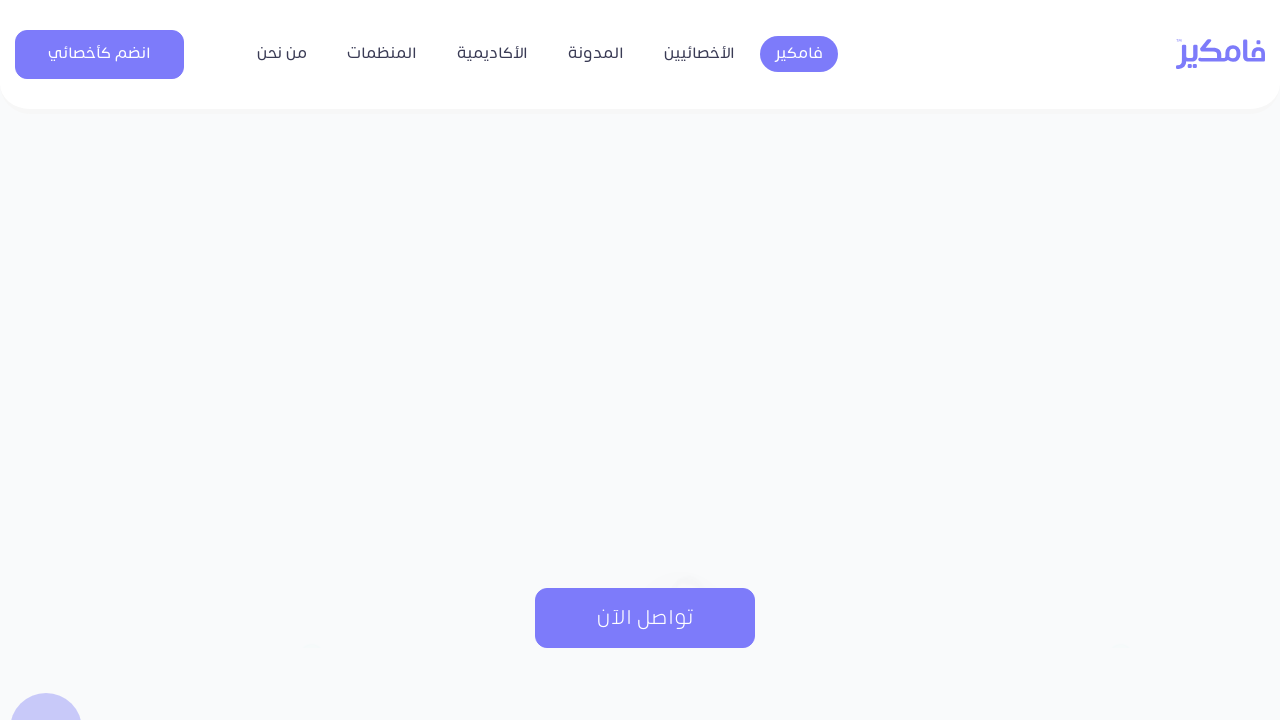

Specialist card image in swiper carousel is now visible
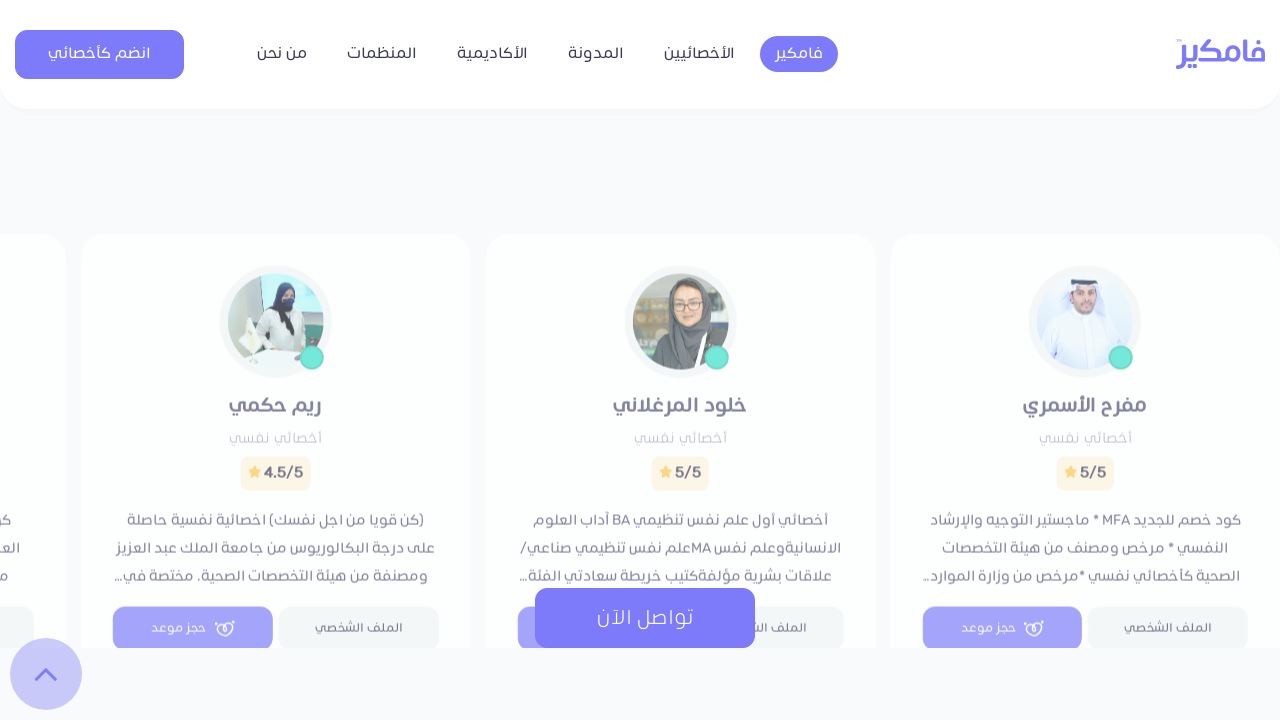

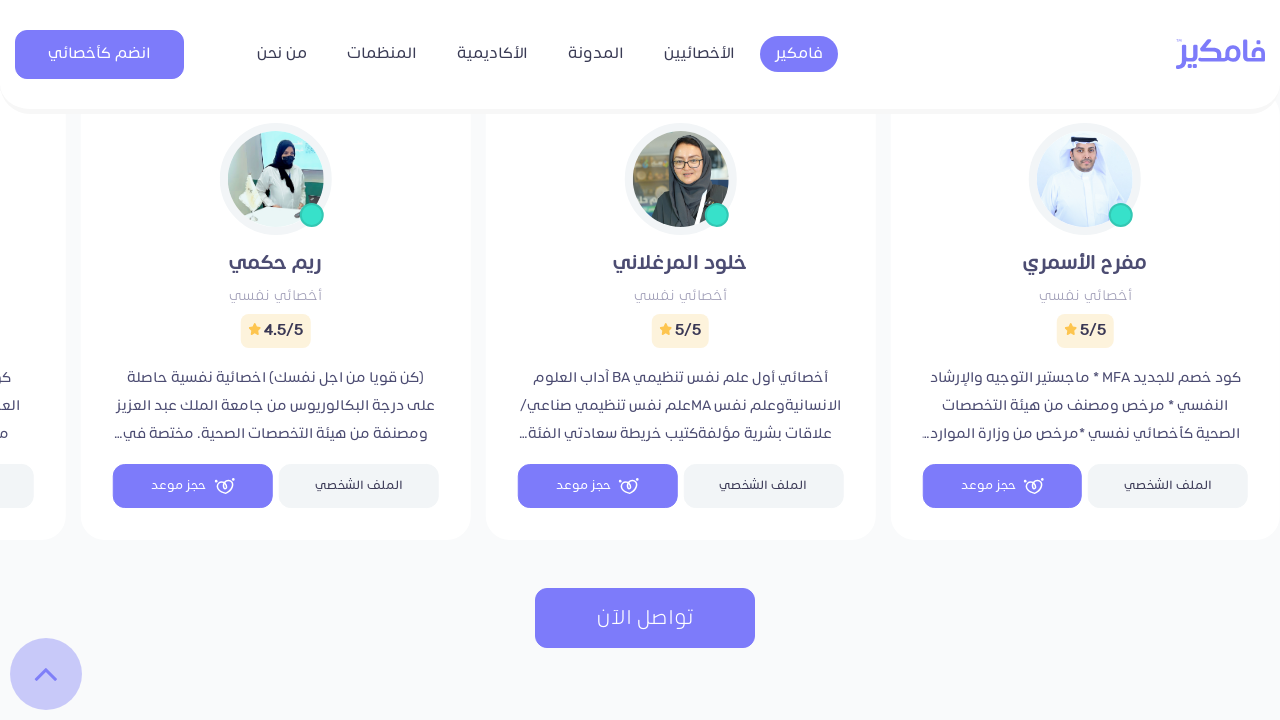